Navigates to the SpaceX ISS docking simulator and clicks the begin button to start the simulation

Starting URL: https://iss-sim.spacex.com/

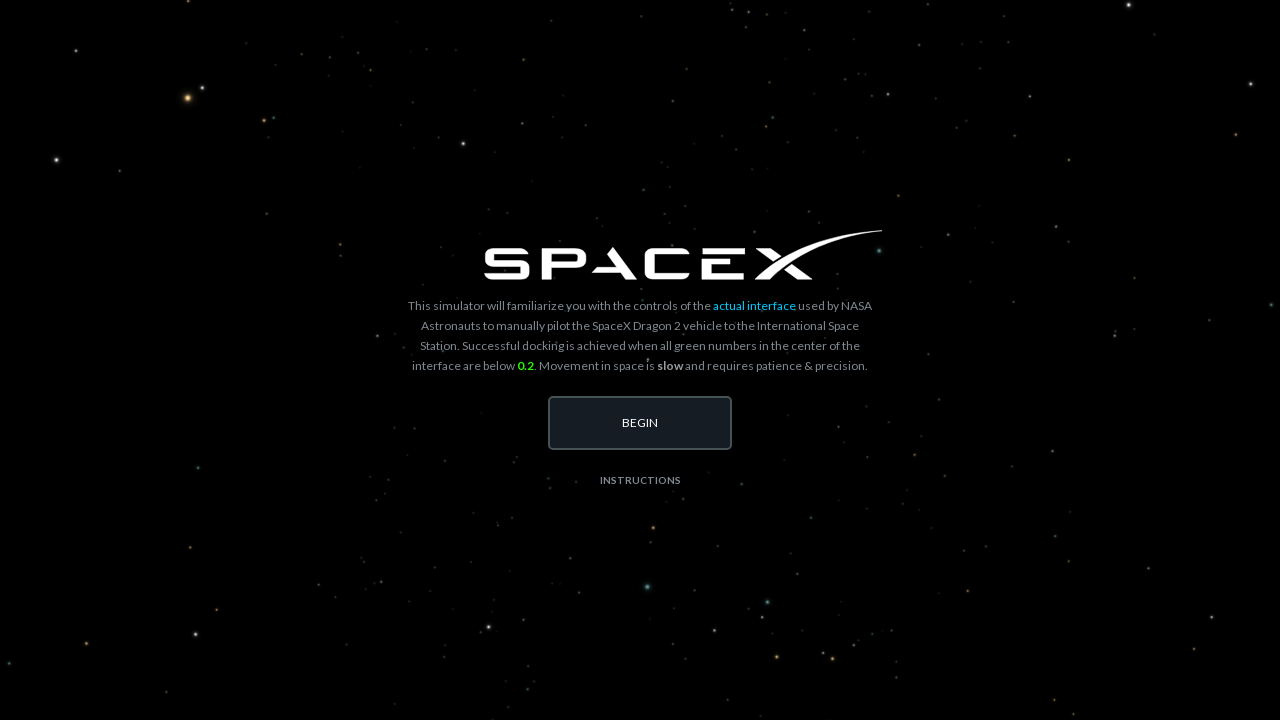

SpaceX ISS simulator page fully loaded with all network resources
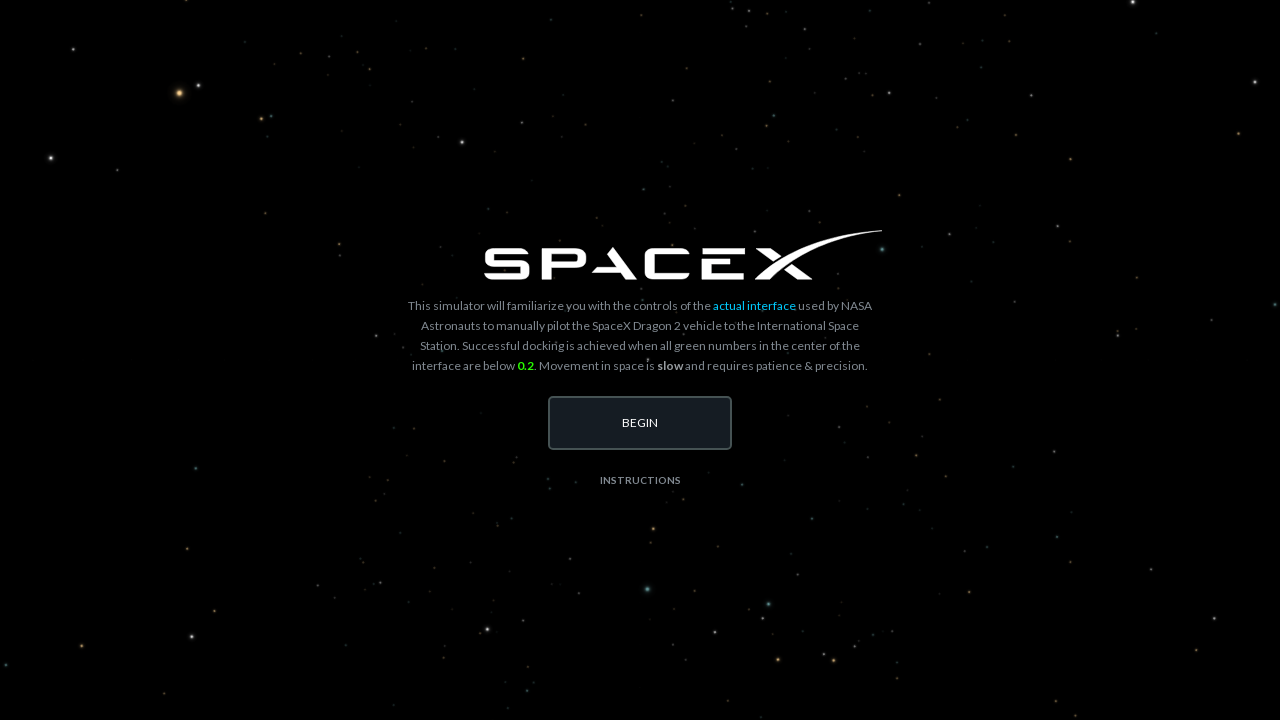

Begin button element found and ready
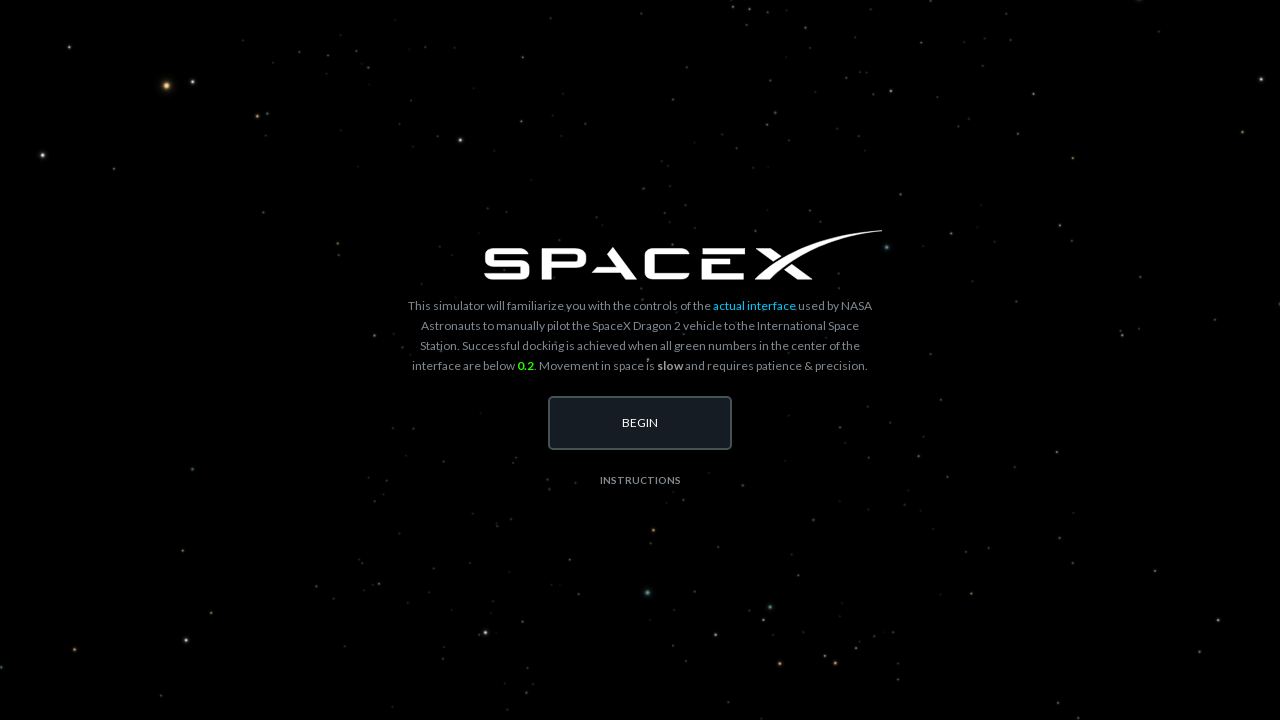

Clicked the begin button to start the ISS docking simulation at (640, 423) on xpath=//*[@id='begin-button']
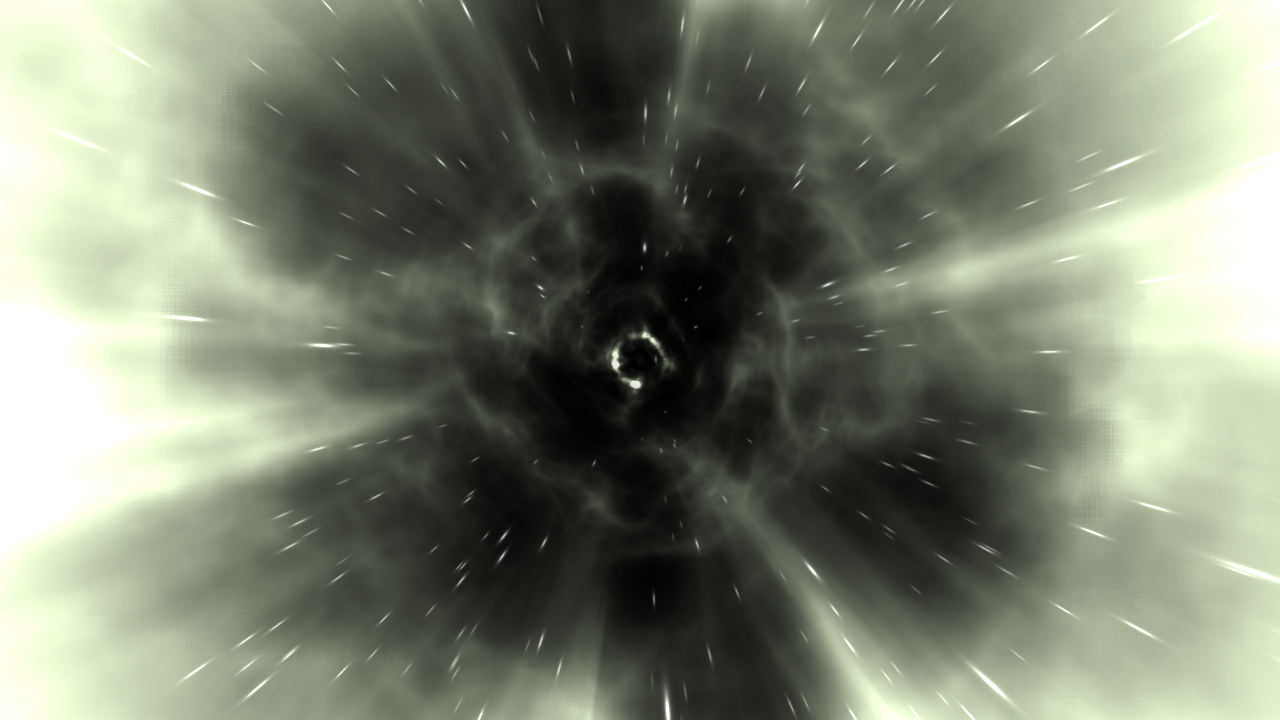

Simulation initialized and ready for interaction
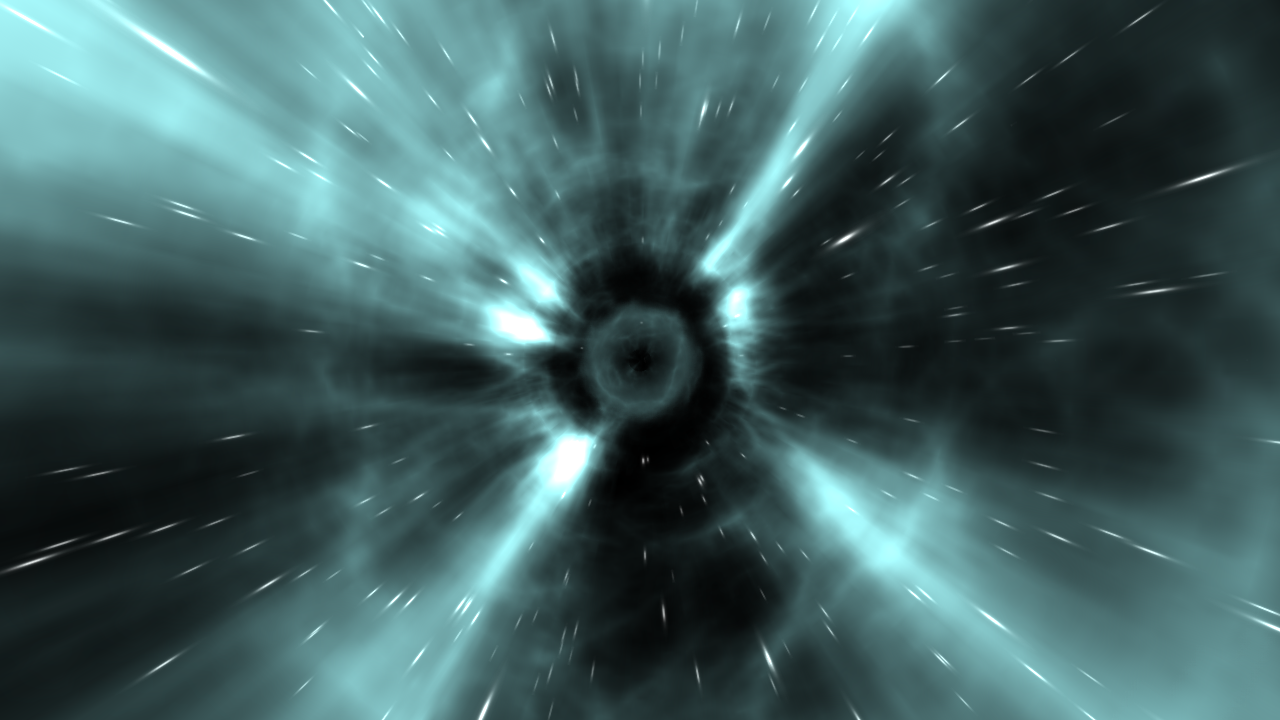

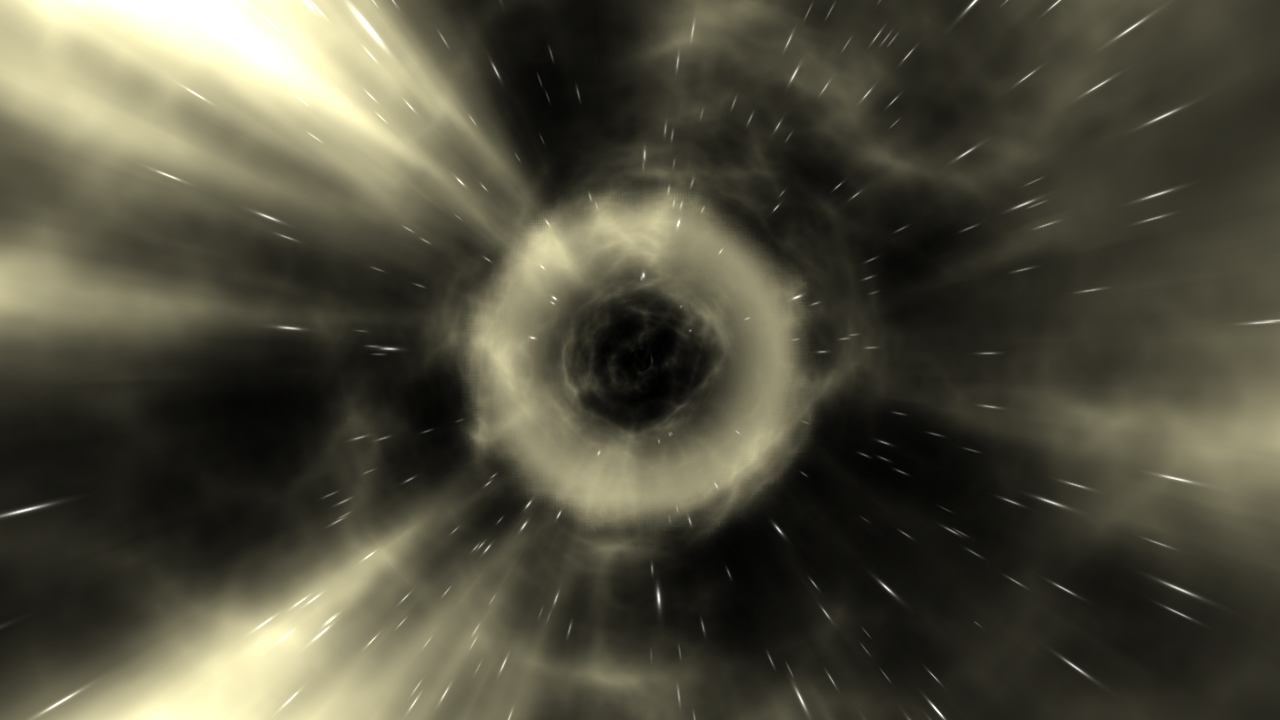